Navigates to an automation practice page and verifies that link elements are present in the footer section

Starting URL: https://rahulshettyacademy.com/AutomationPractice/

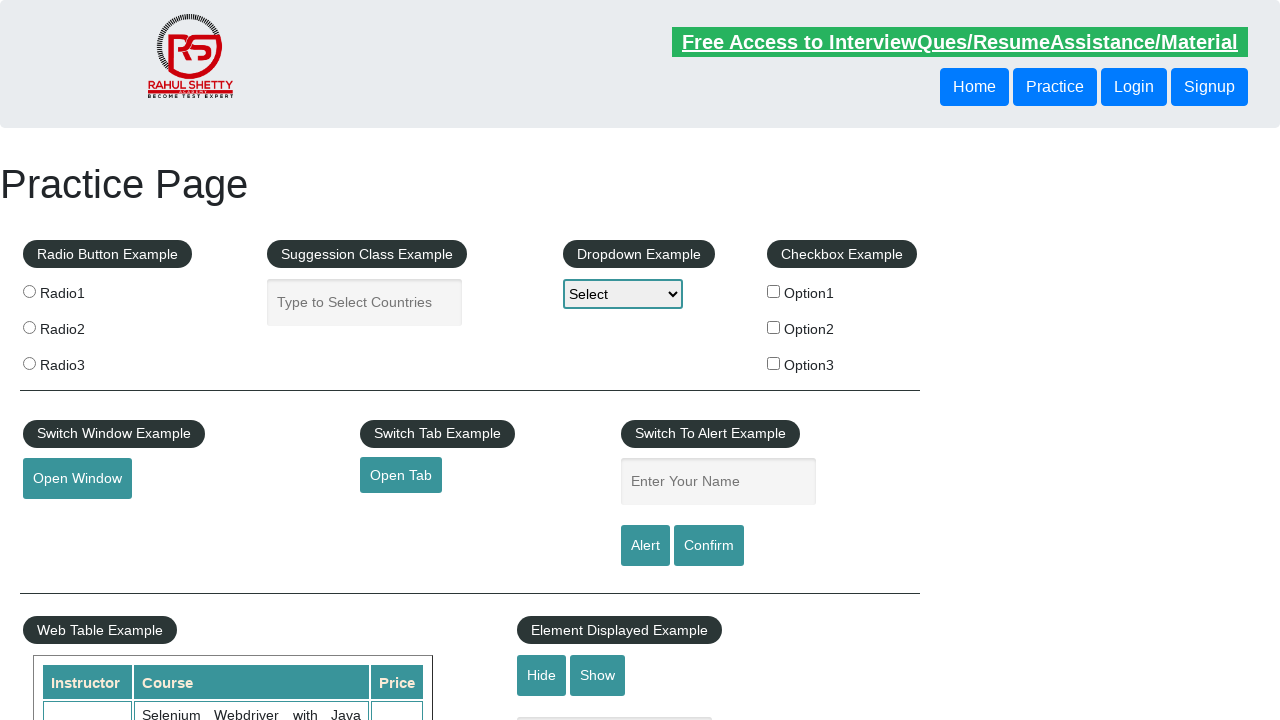

Waited for 'Broken Link' element to load
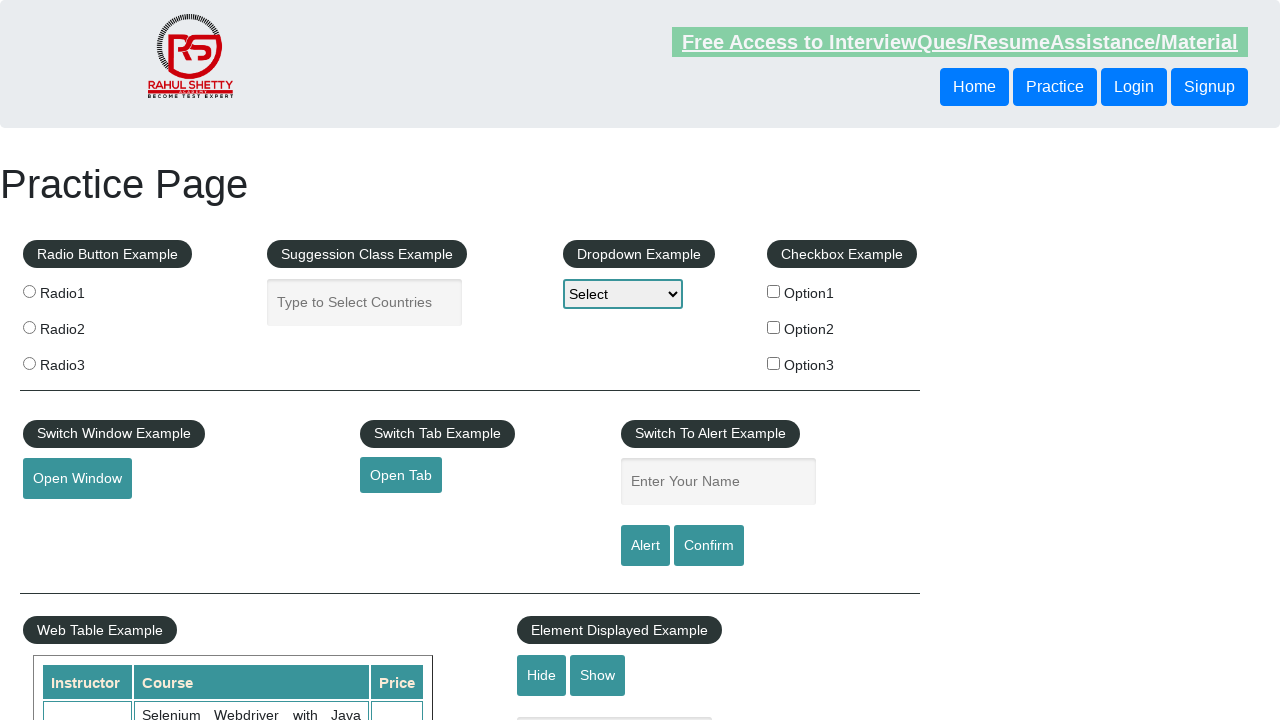

Located footer link elements
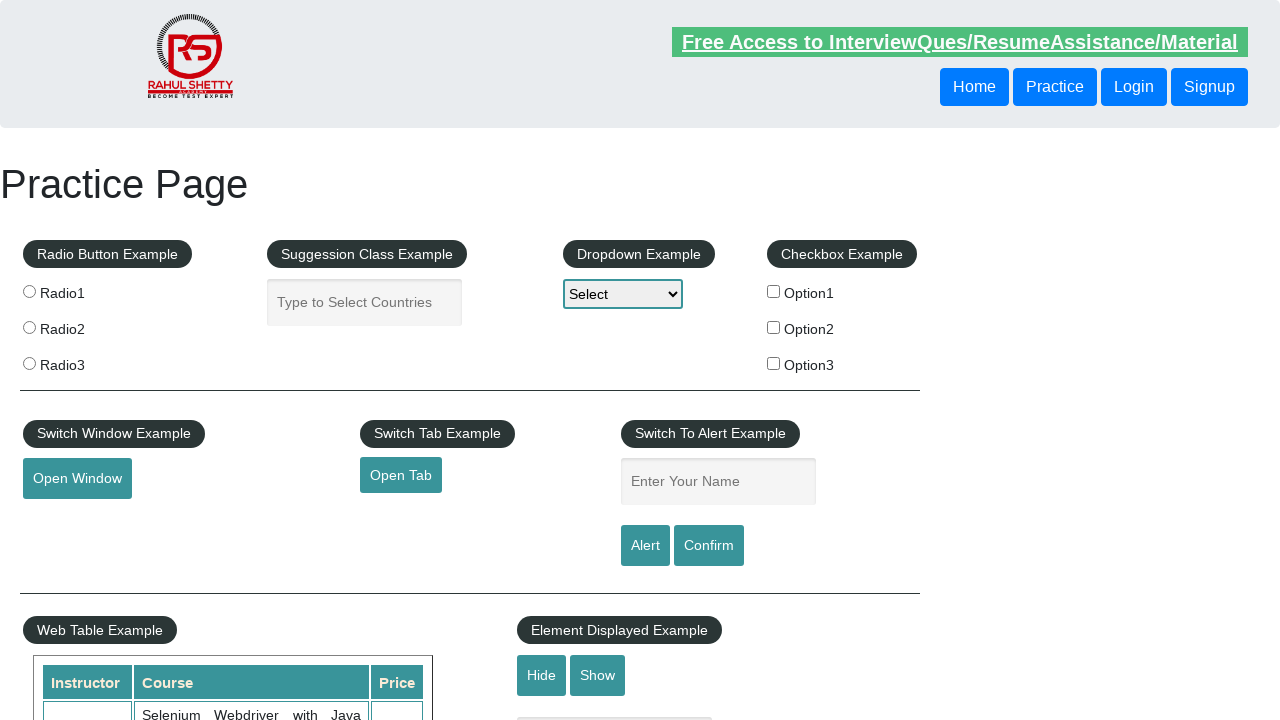

Waited for first footer link to be ready
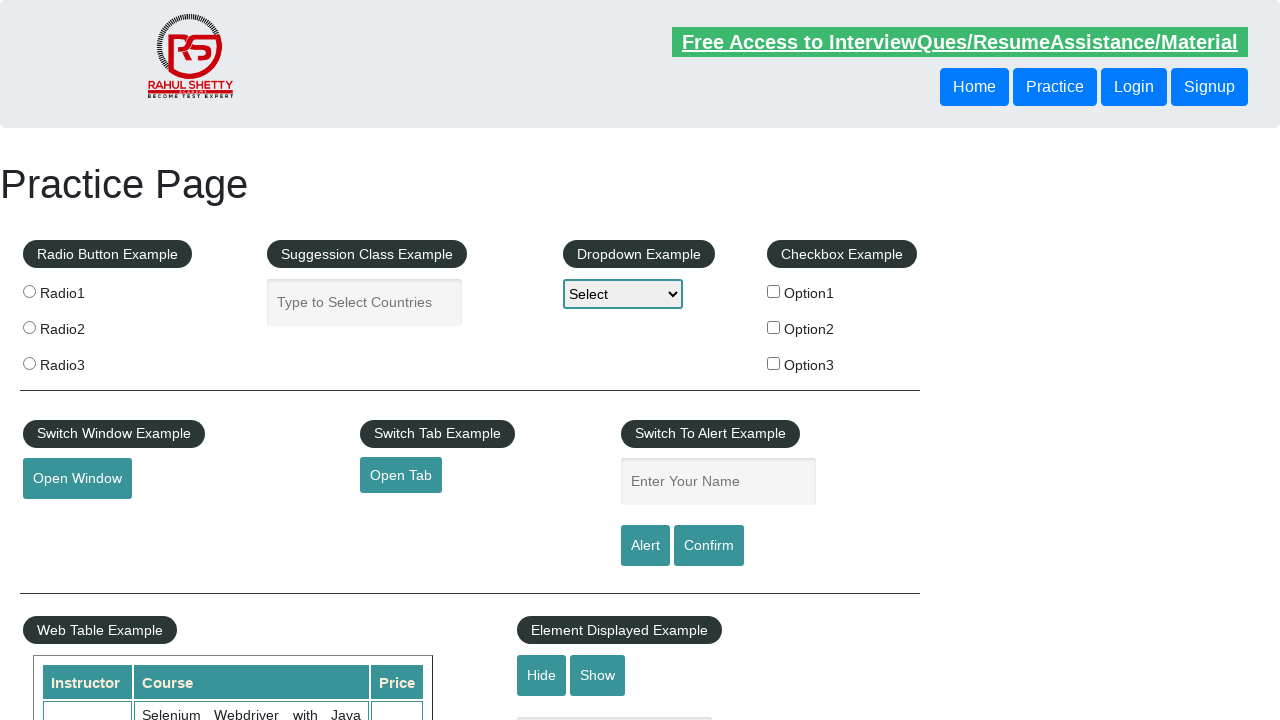

Counted footer links: 16 link(s) found
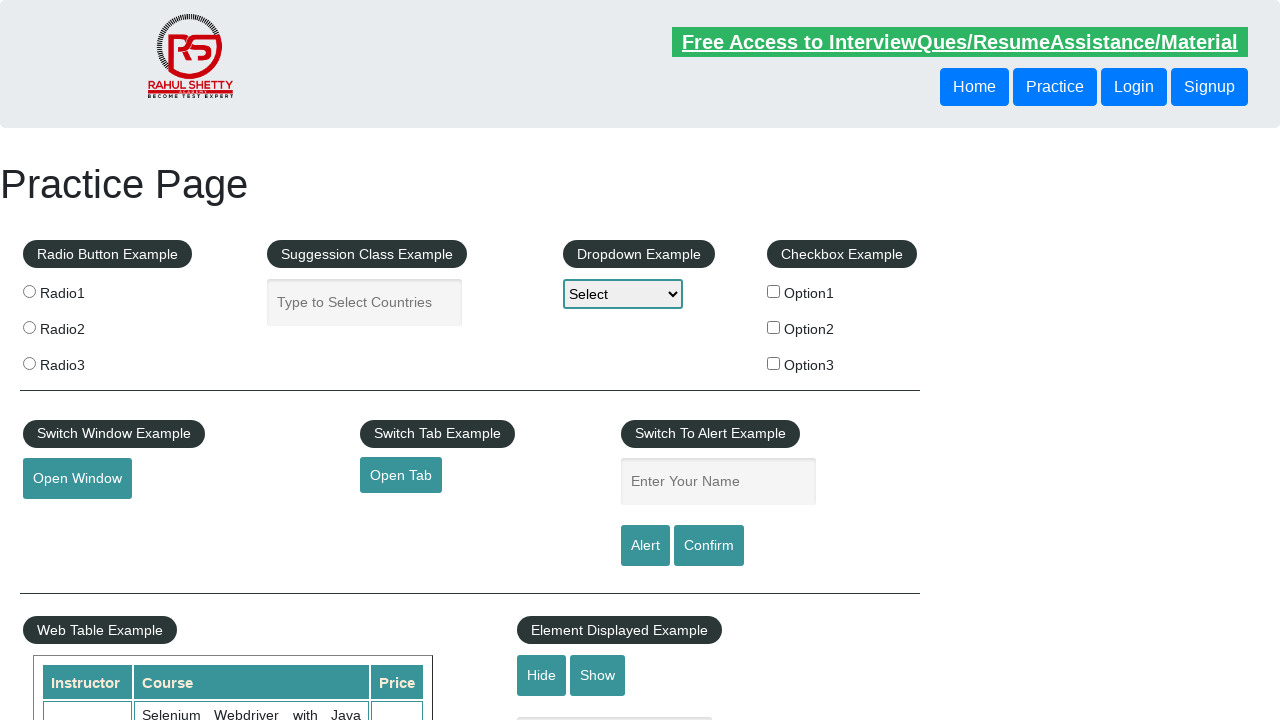

Verified that footer links are present (assertion passed)
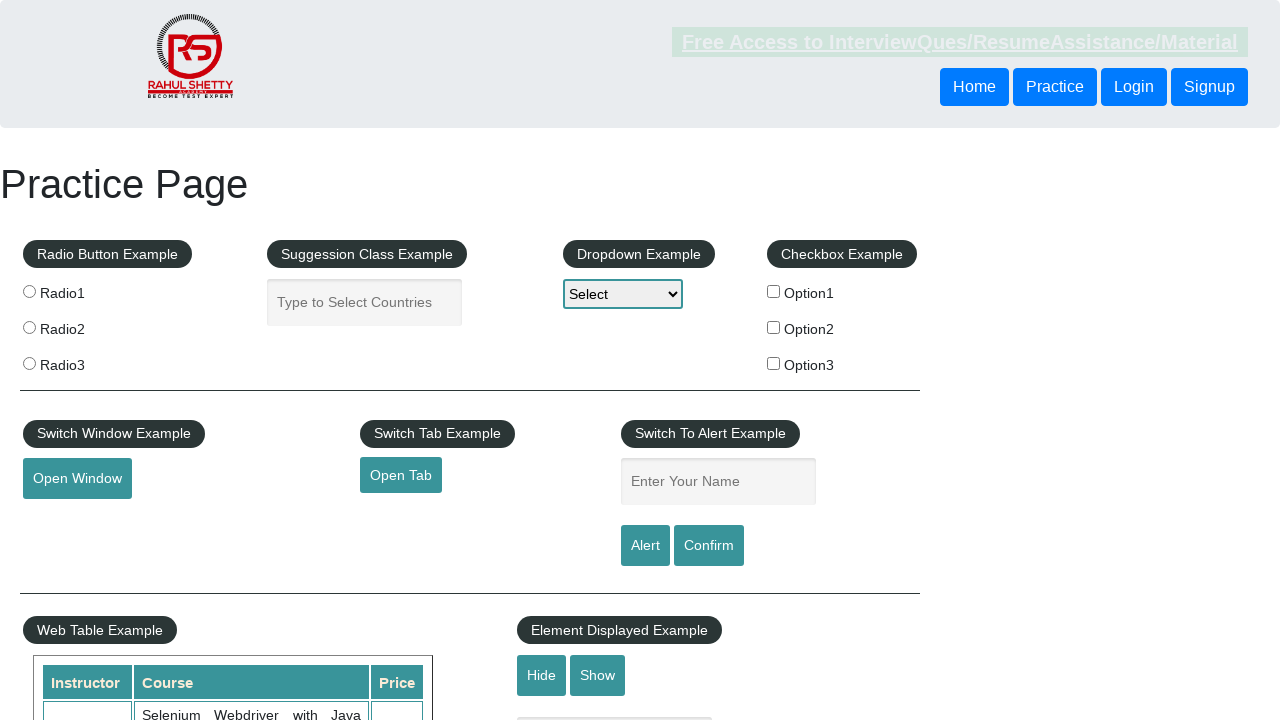

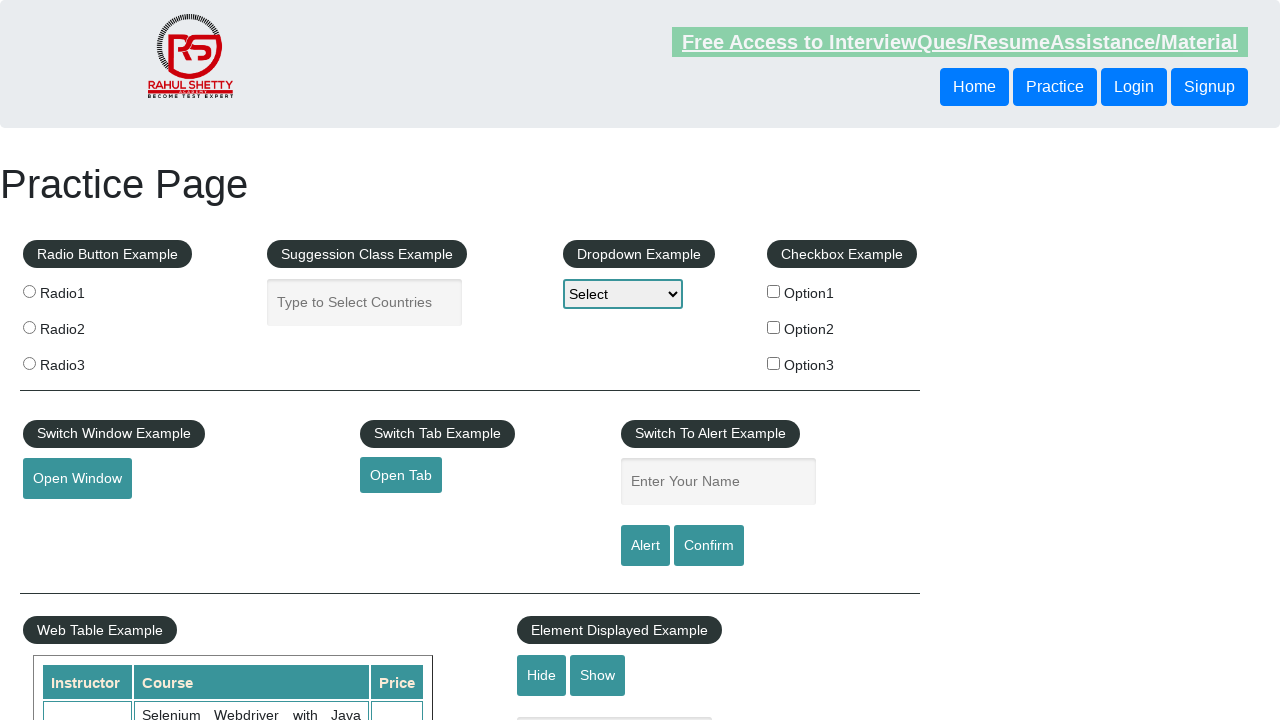